Tests confirmation alert by clicking a button that triggers a confirm dialog and accepting it

Starting URL: https://demoqa.com/alerts

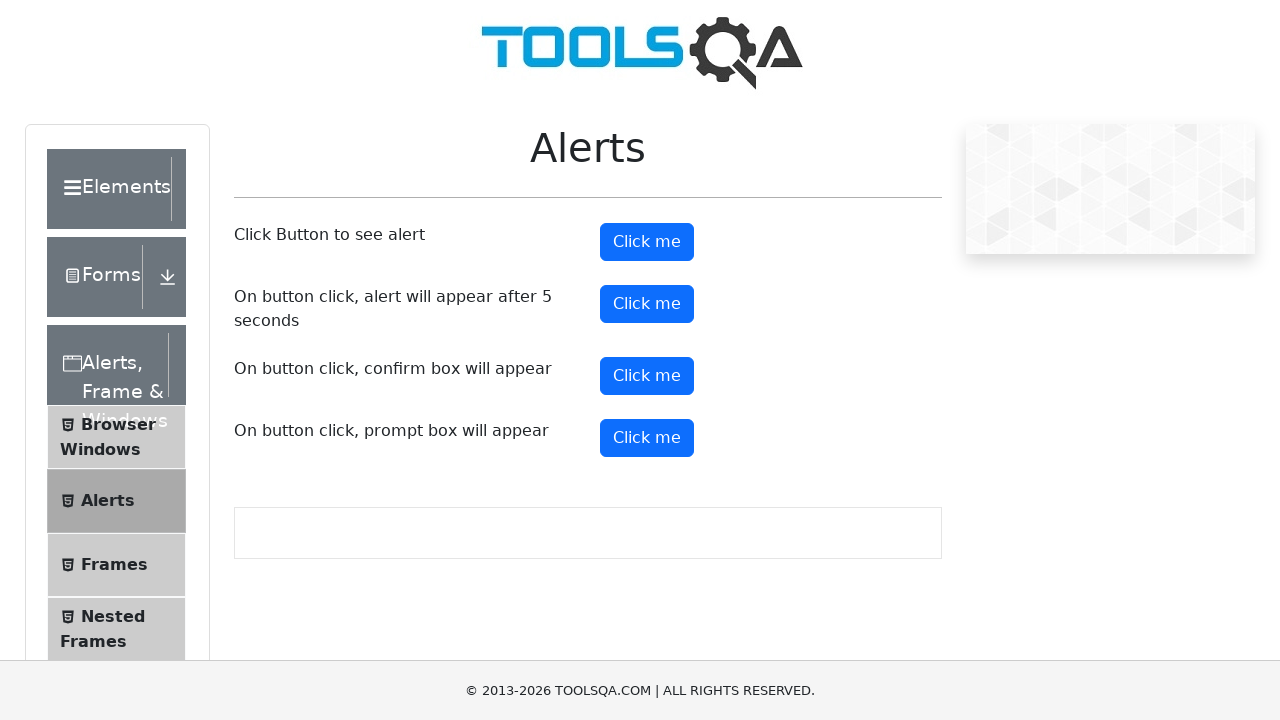

Set up dialog handler to accept confirmation alerts
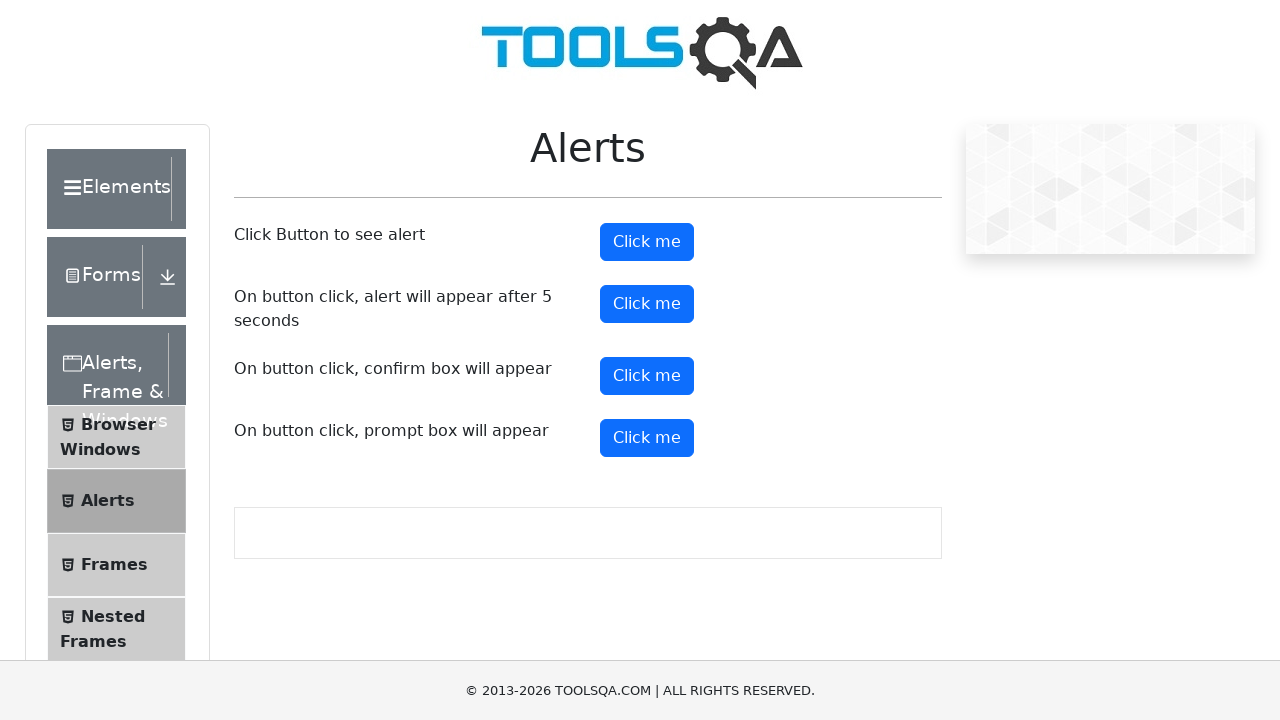

Clicked confirmation button to trigger alert dialog at (647, 376) on button#confirmButton
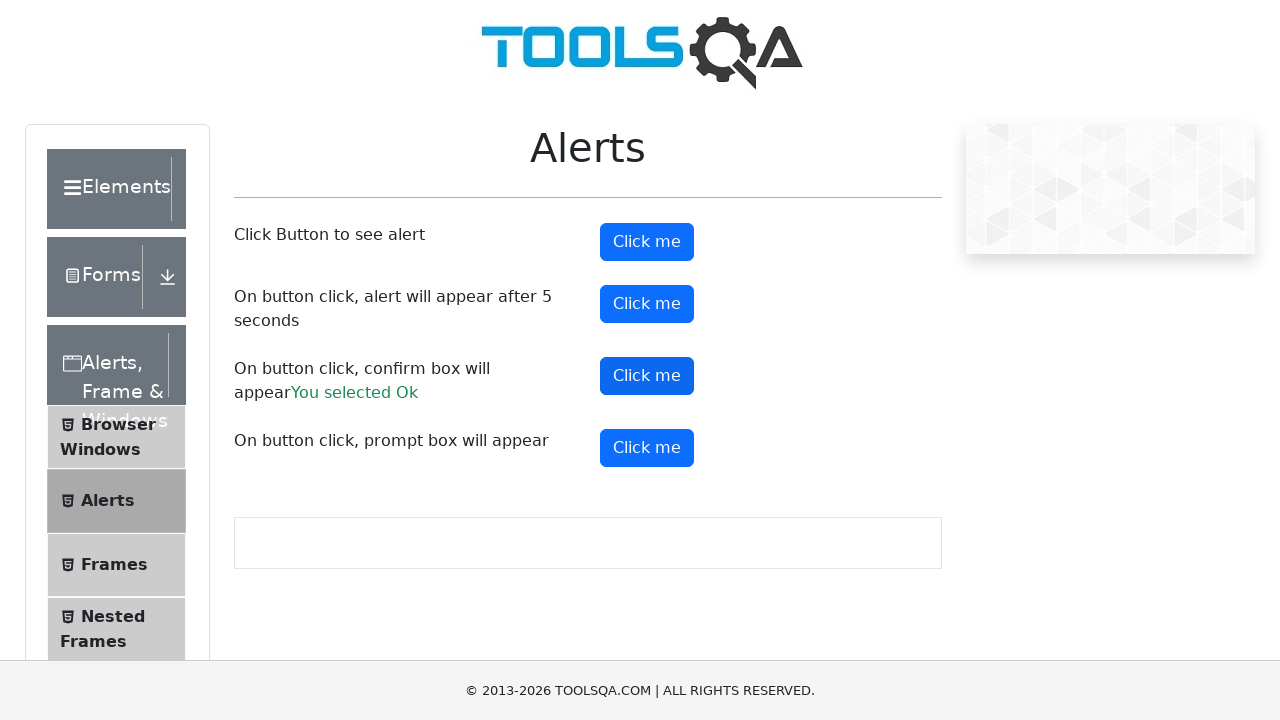

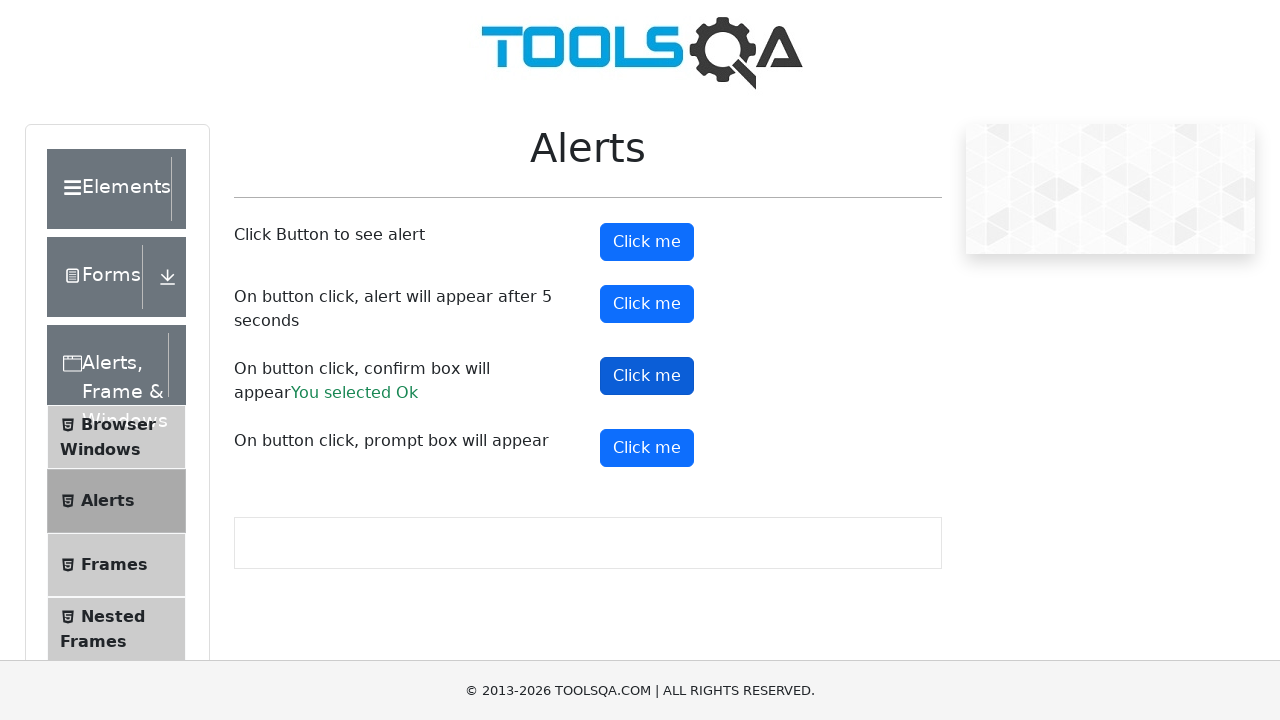